Tests JavaScript popup interactions including alert, confirm, and prompt dialogs by clicking buttons to trigger them and then accepting, dismissing, or entering text into the dialogs.

Starting URL: https://the-internet.herokuapp.com/javascript_alerts

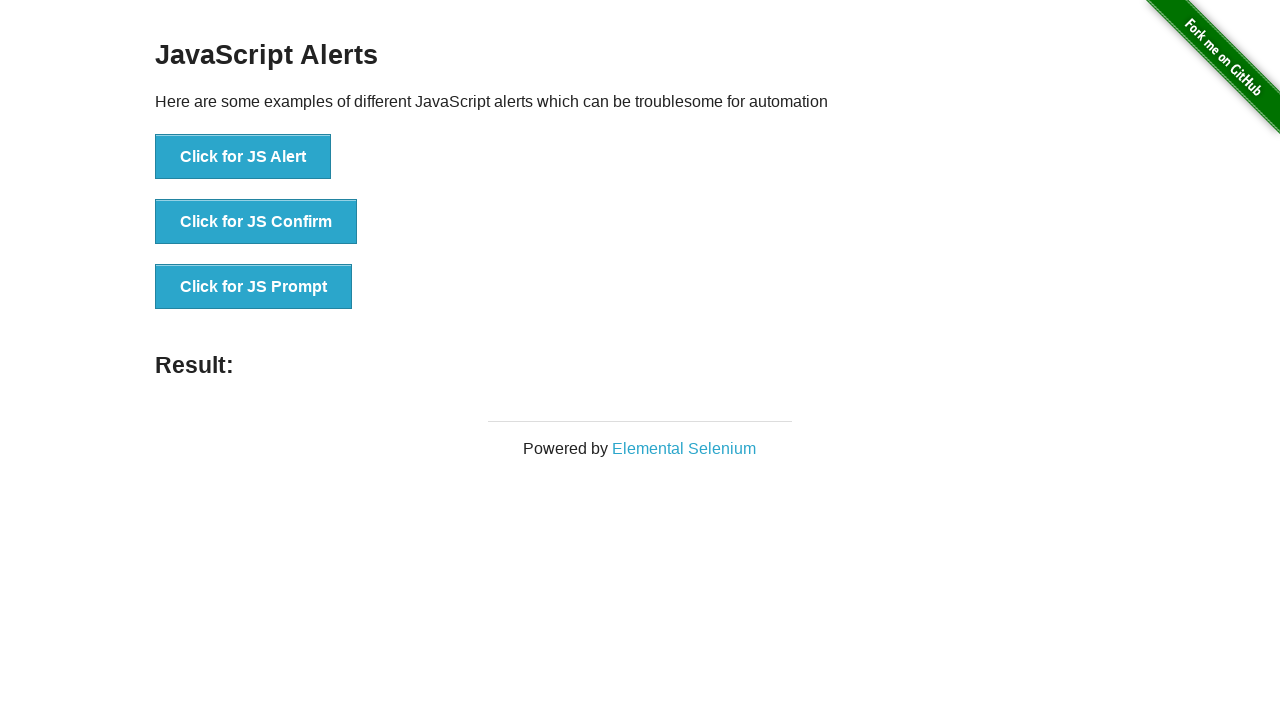

Clicked JS Alert button at (243, 157) on xpath=//button[contains(text(),'Click for JS Alert')]
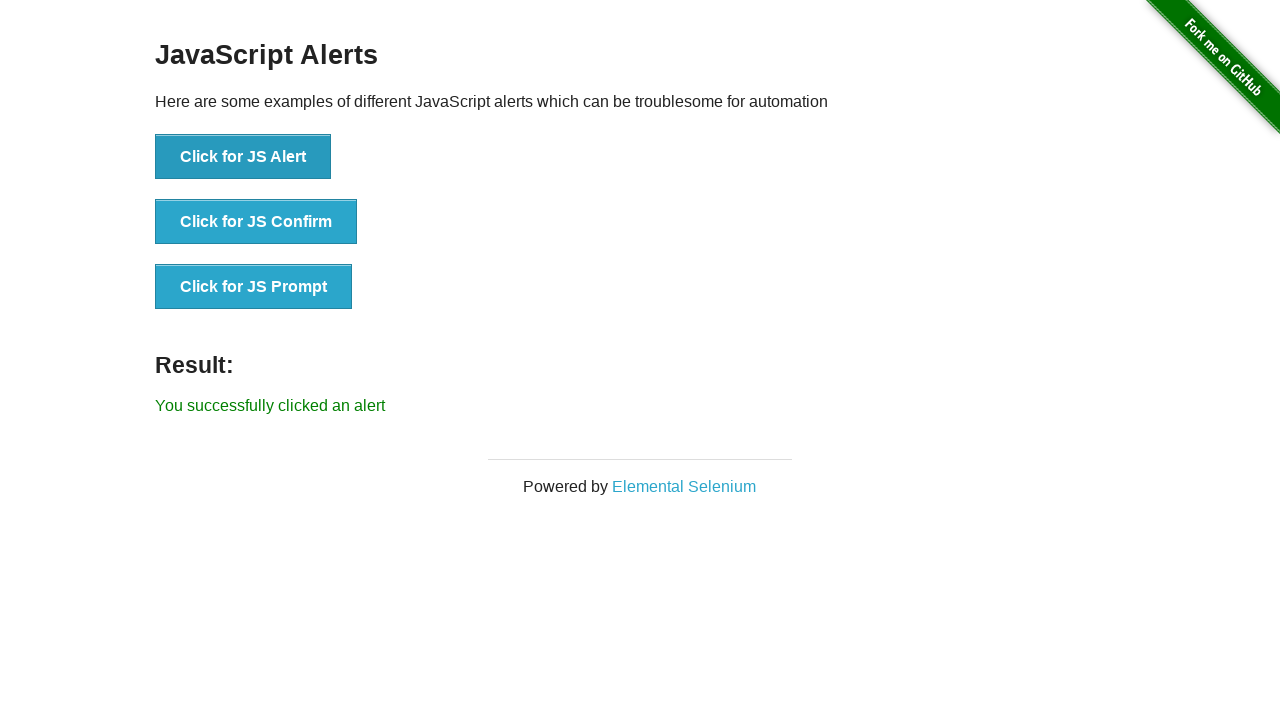

Set up dialog handler to accept
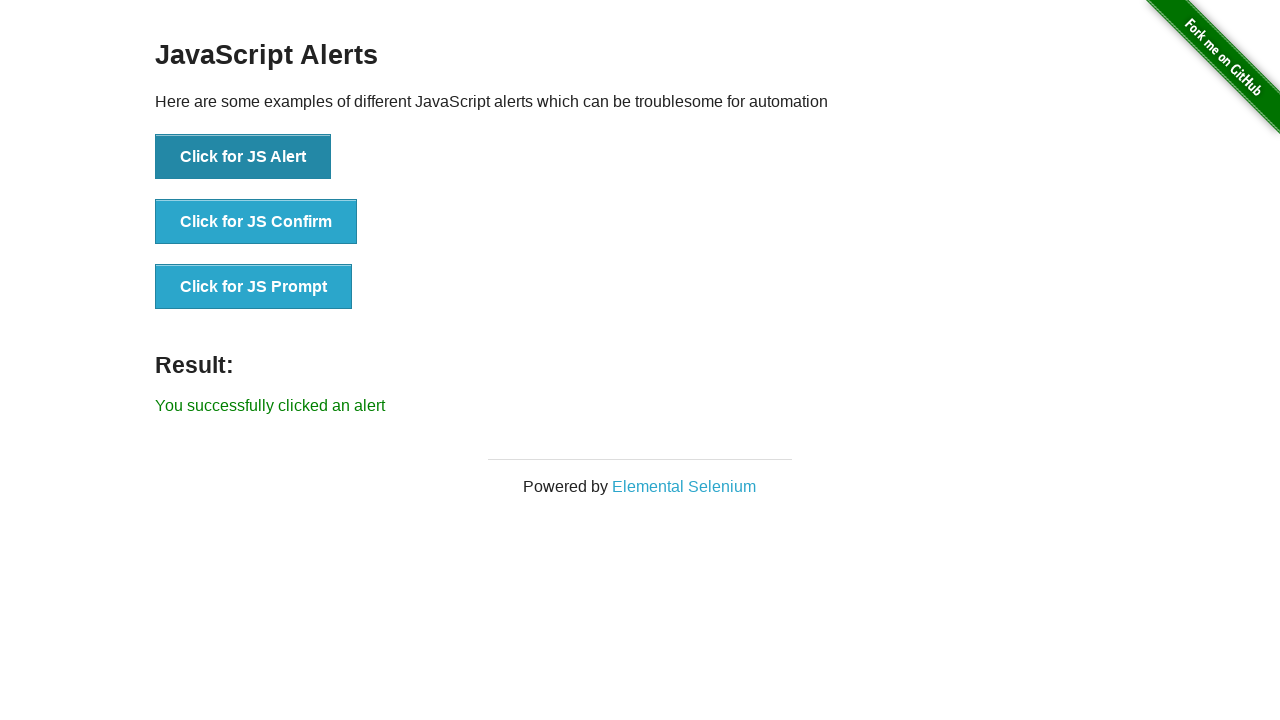

Clicked JS Alert button and accepted the alert dialog at (243, 157) on xpath=//button[contains(text(),'Click for JS Alert')]
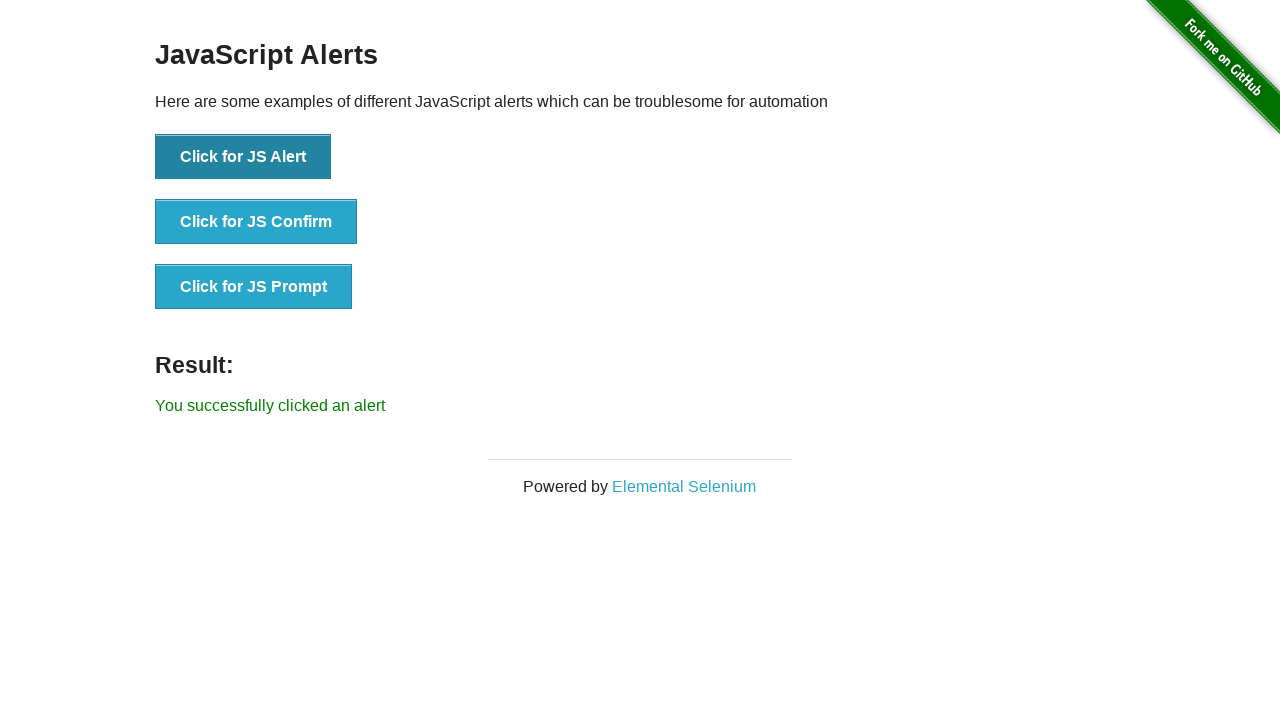

Clicked JS Alert button at (243, 157) on xpath=//button[contains(text(),'Click for JS Alert')]
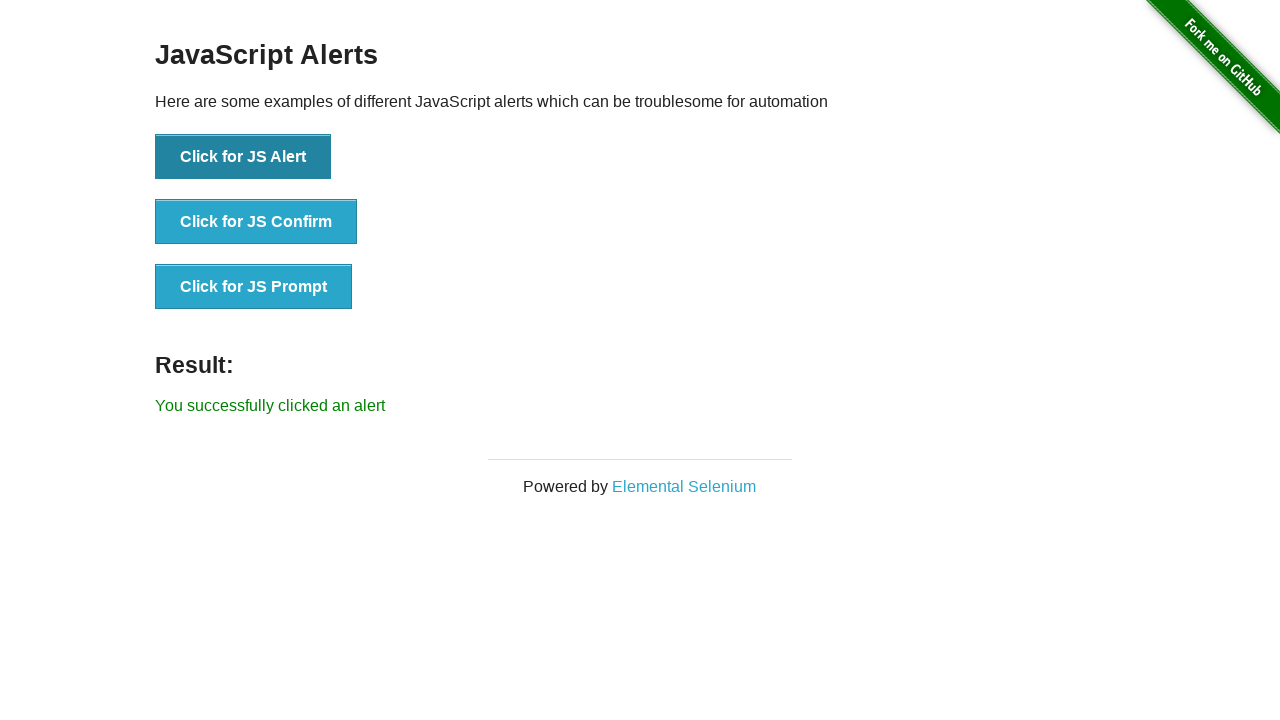

Set up dialog handler to dismiss alert
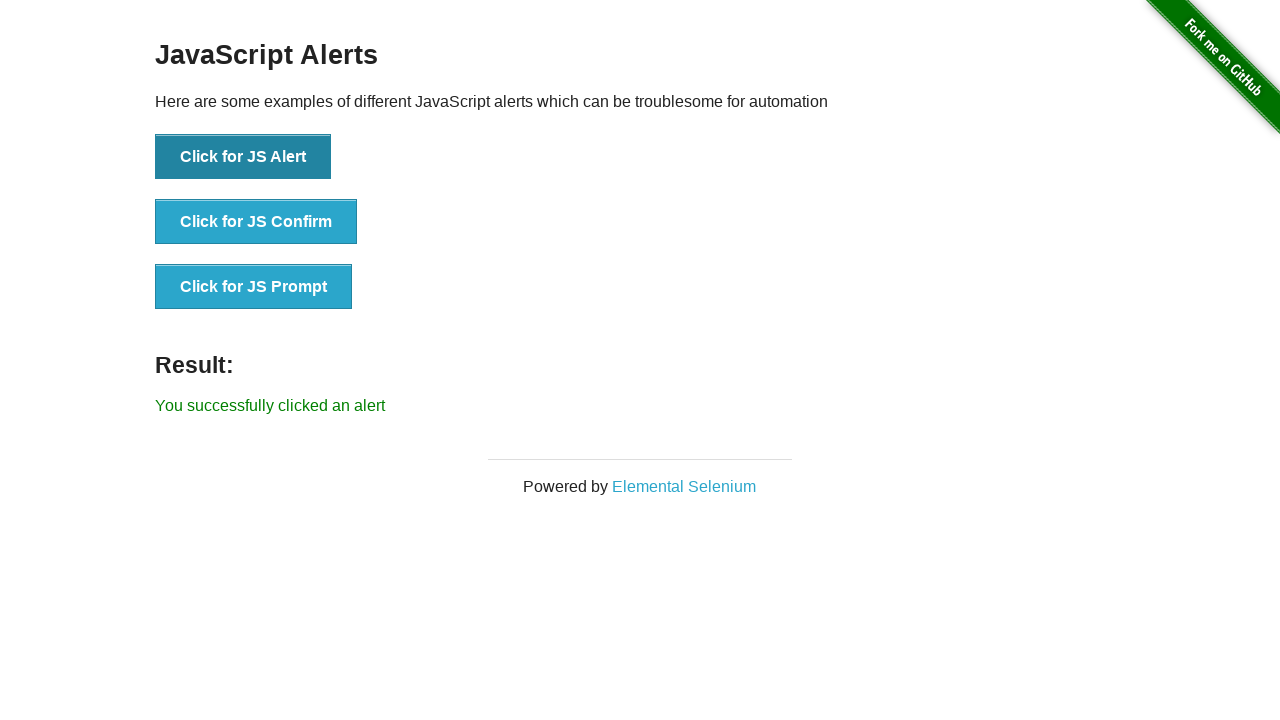

Set up dialog handler to accept confirm
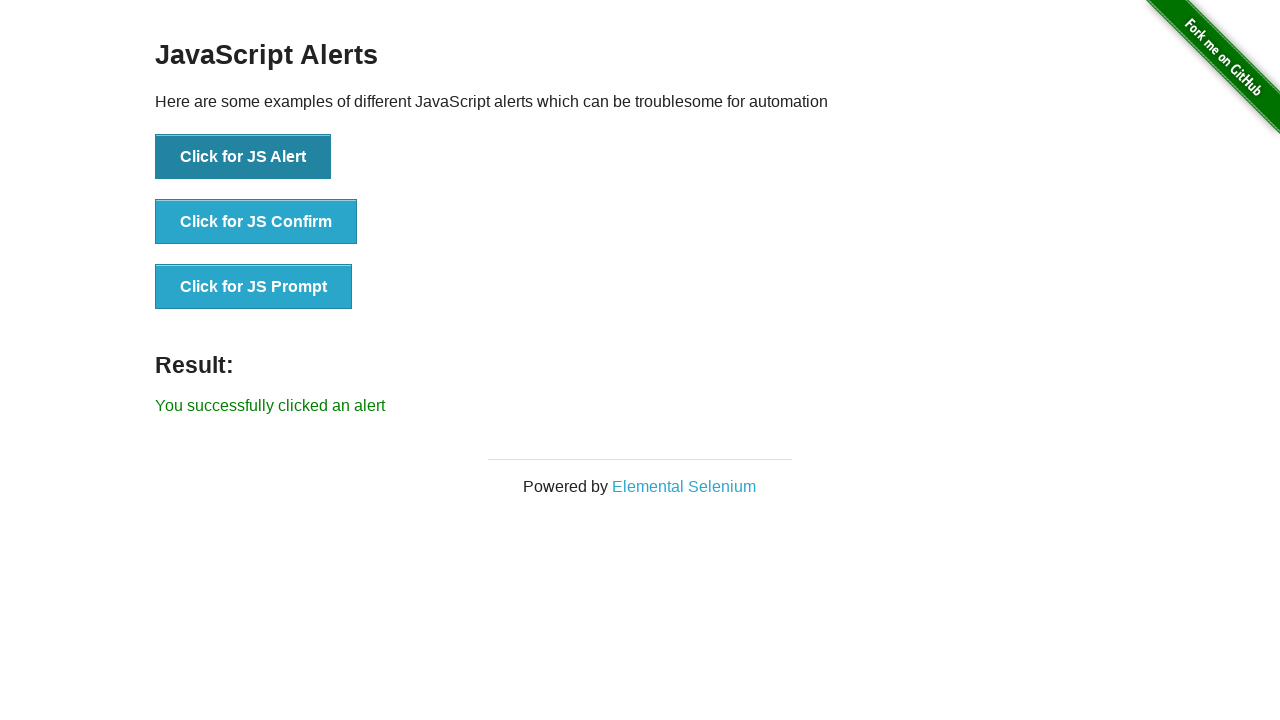

Clicked JS Confirm button and accepted the confirm dialog at (256, 222) on xpath=//button[contains(text(),'Click for JS Confirm')]
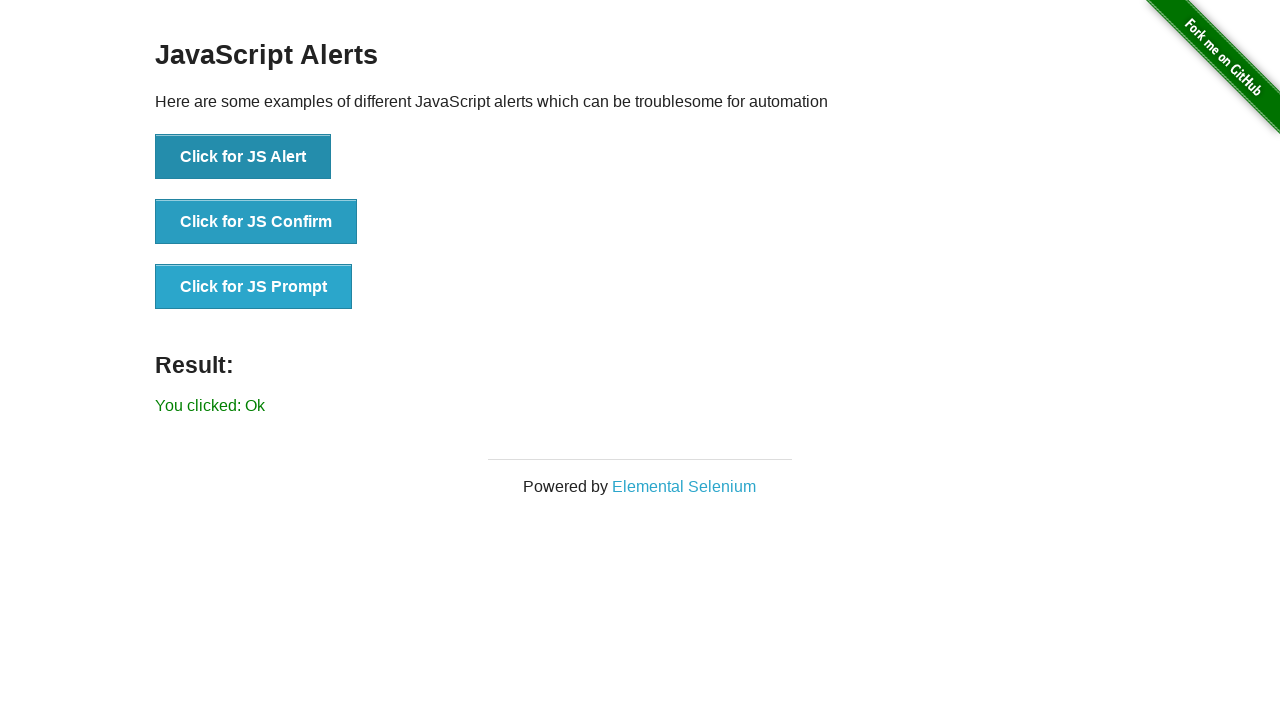

Set up dialog handler to dismiss confirm
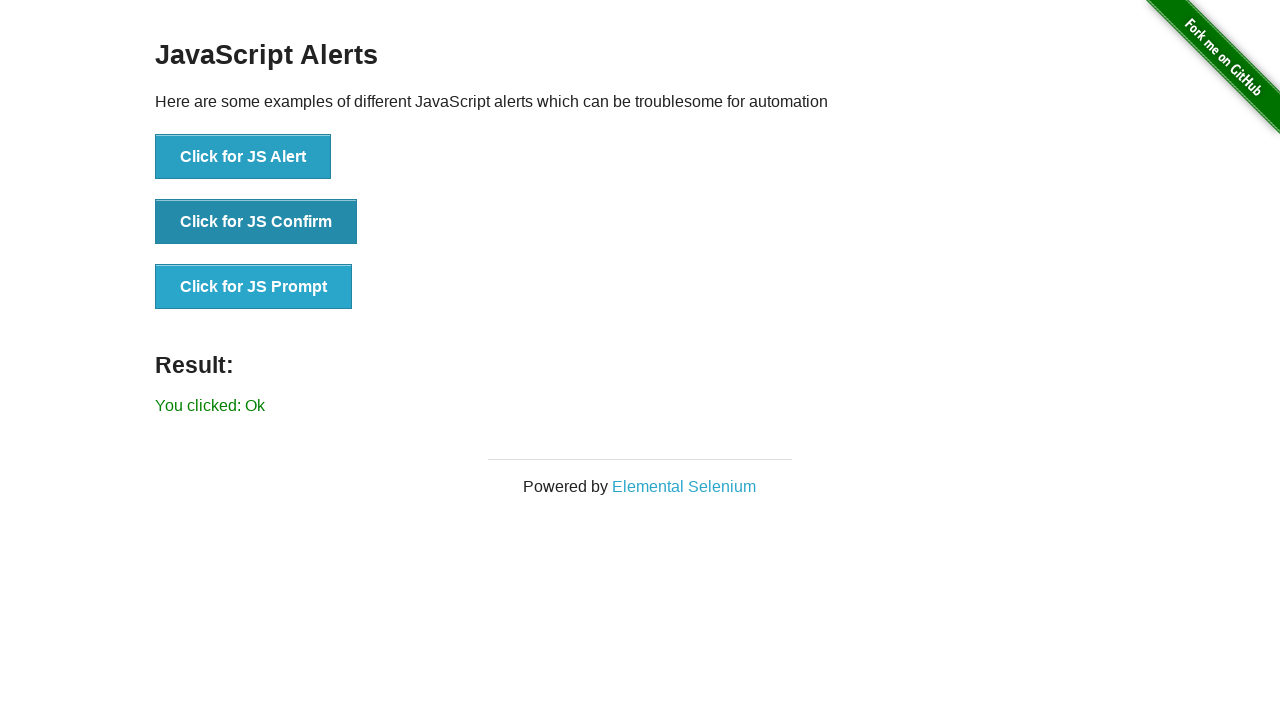

Clicked JS Confirm button and dismissed the confirm dialog at (256, 222) on xpath=//button[contains(text(),'Click for JS Confirm')]
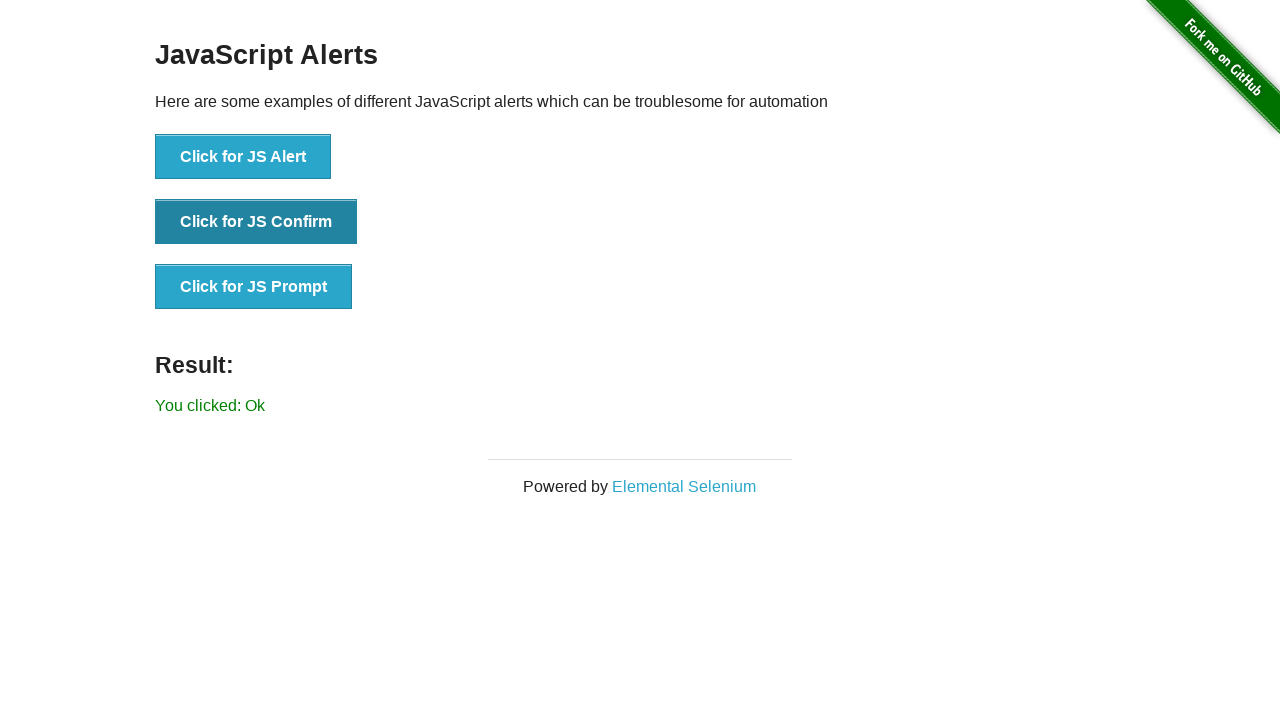

Set up dialog handler to accept prompt with text 'abcd'
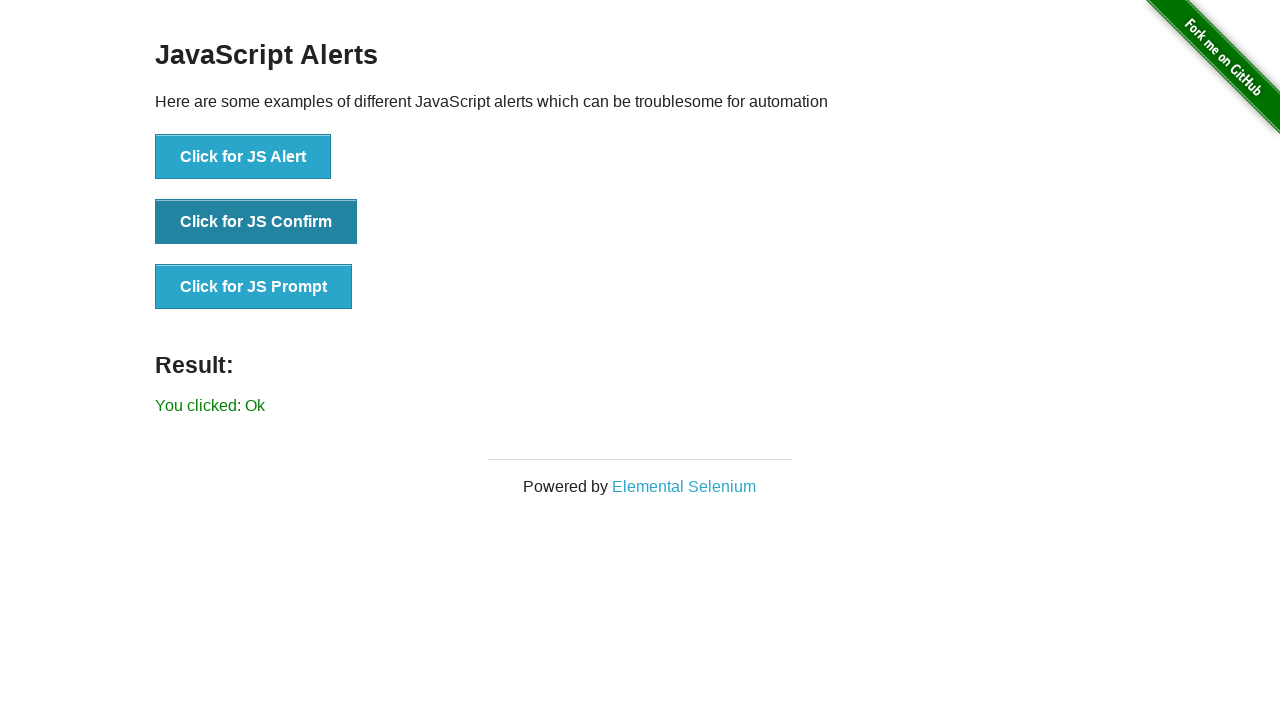

Clicked JS Prompt button and entered text into prompt dialog at (254, 287) on xpath=//button[contains(text(),'Click for JS Prompt')]
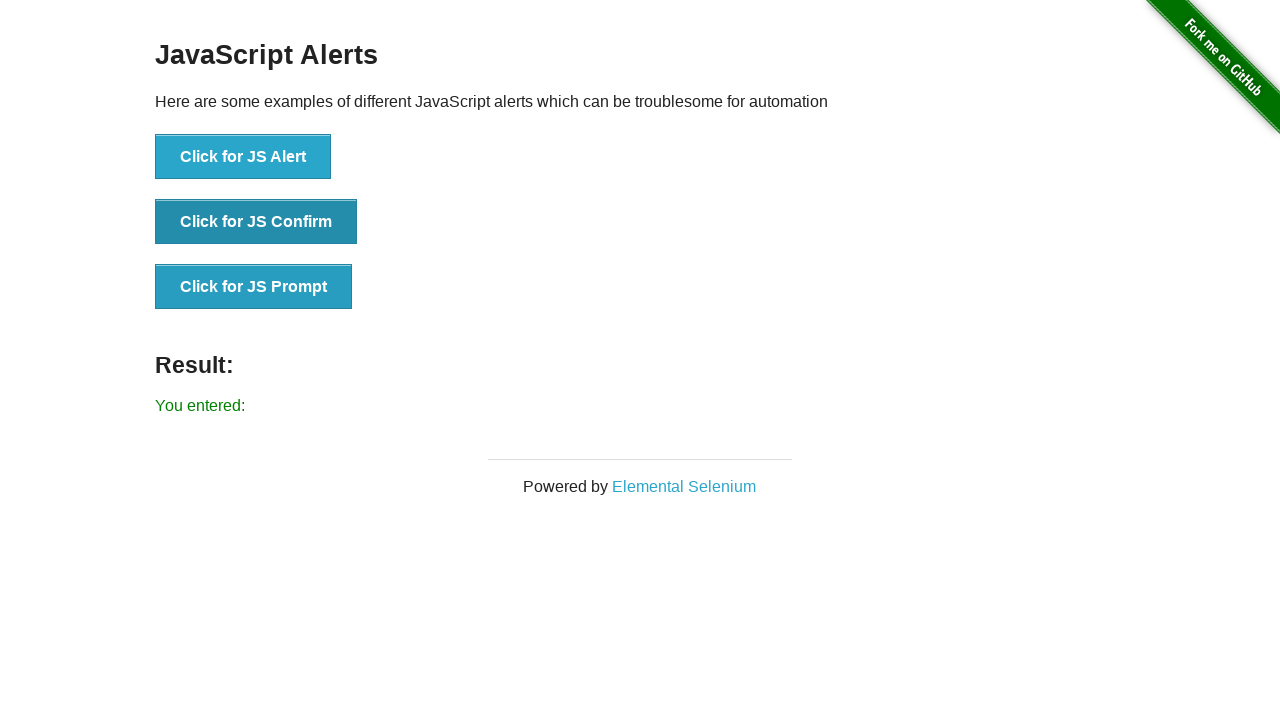

Set up dialog handler to dismiss prompt
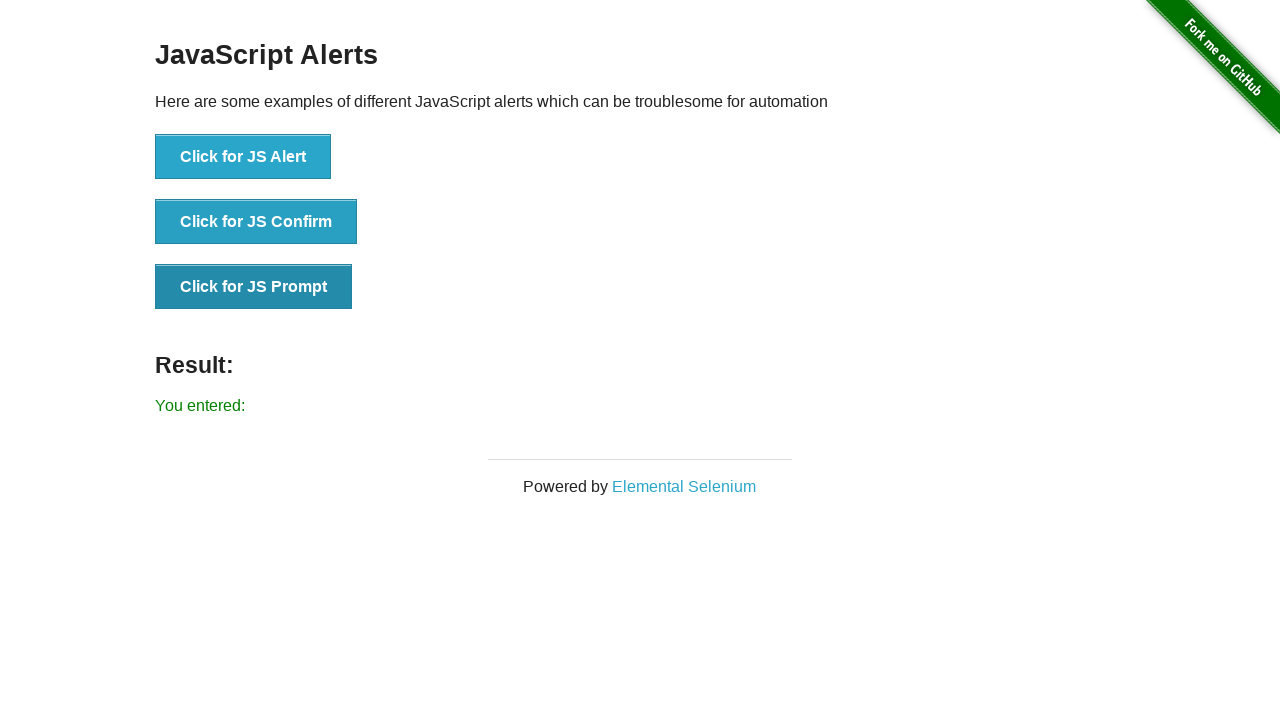

Clicked JS Prompt button and dismissed the prompt dialog at (254, 287) on xpath=//button[contains(text(),'Click for JS Prompt')]
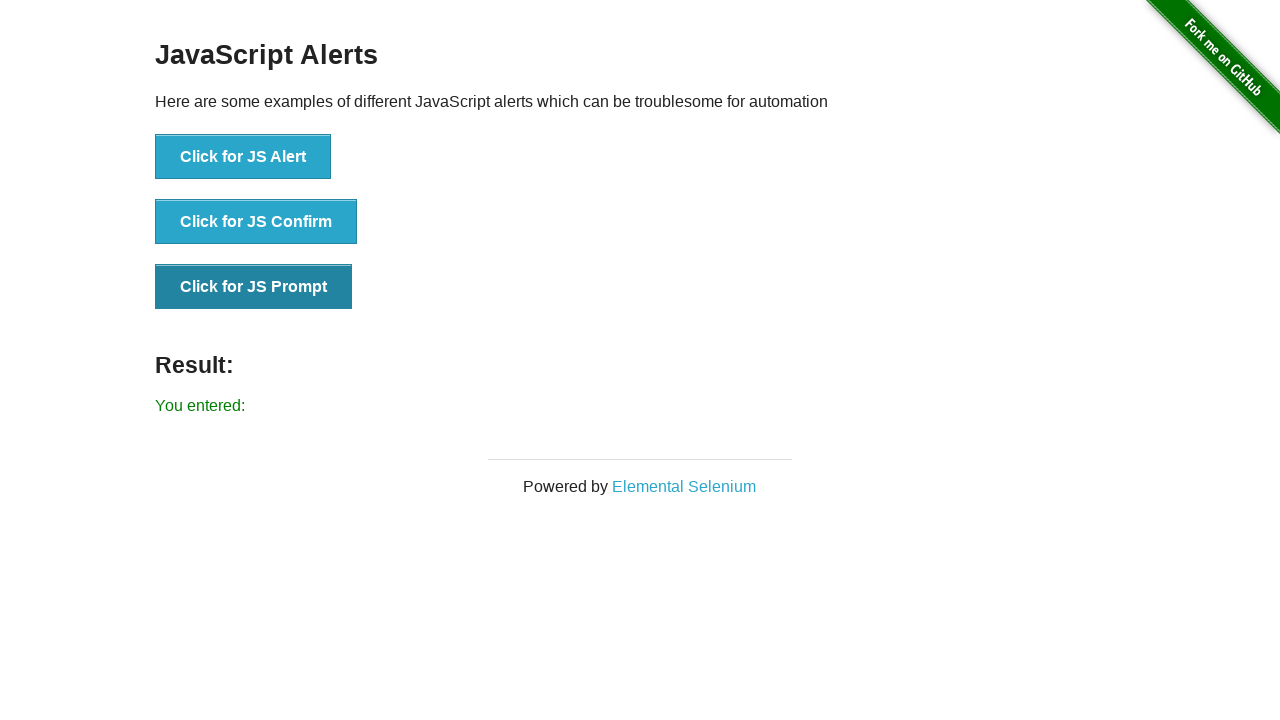

Verified result text is displayed
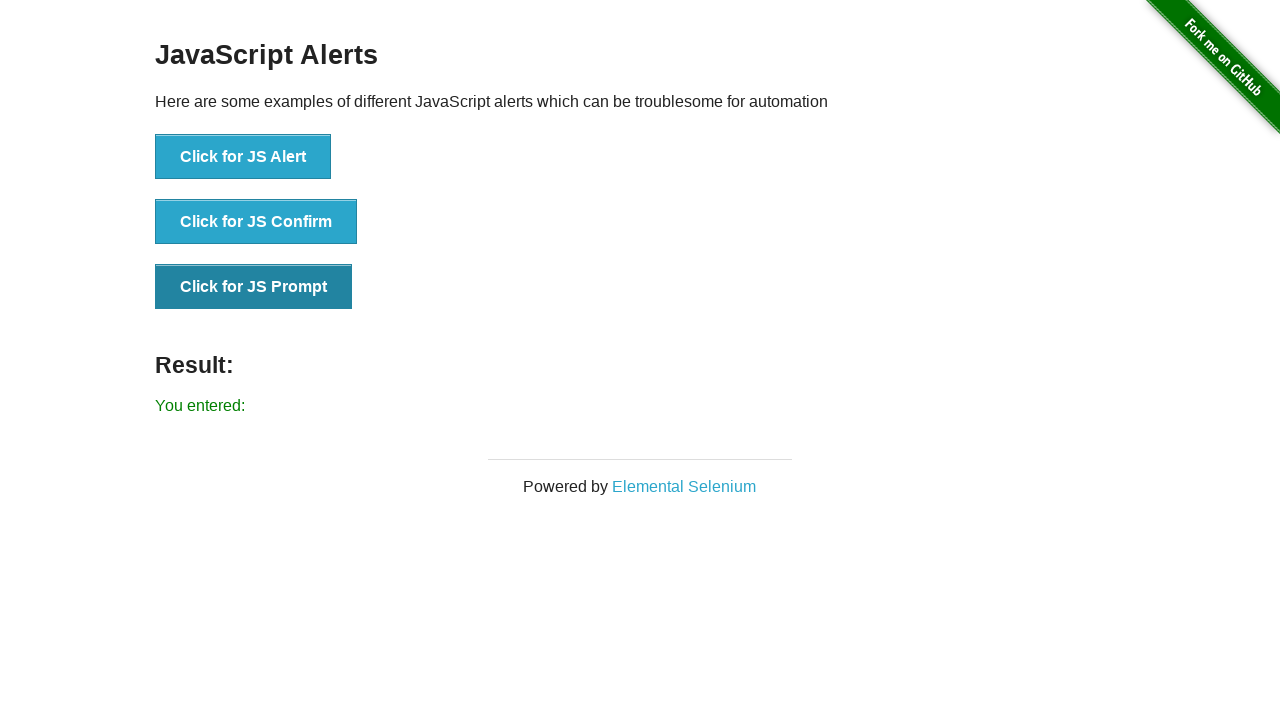

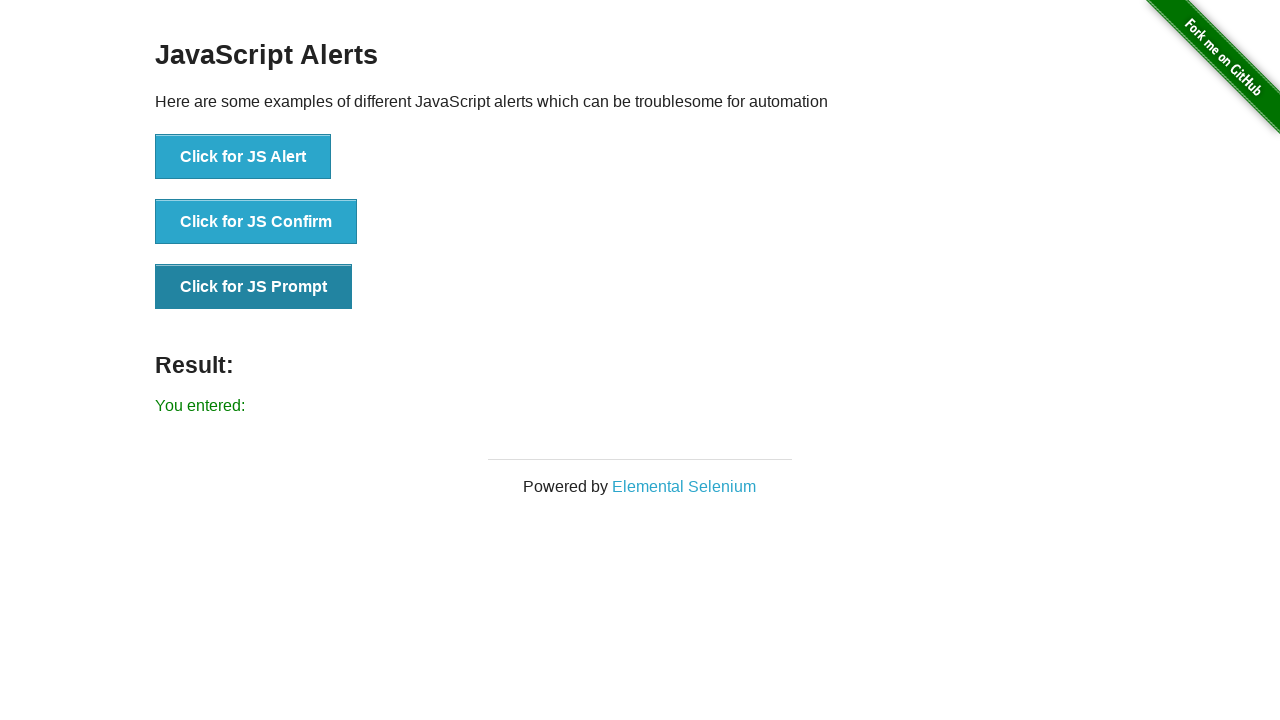